Tests file download functionality by navigating to Firefox download page and clicking the download button

Starting URL: https://www.mozilla.org/en-US/firefox/windows/

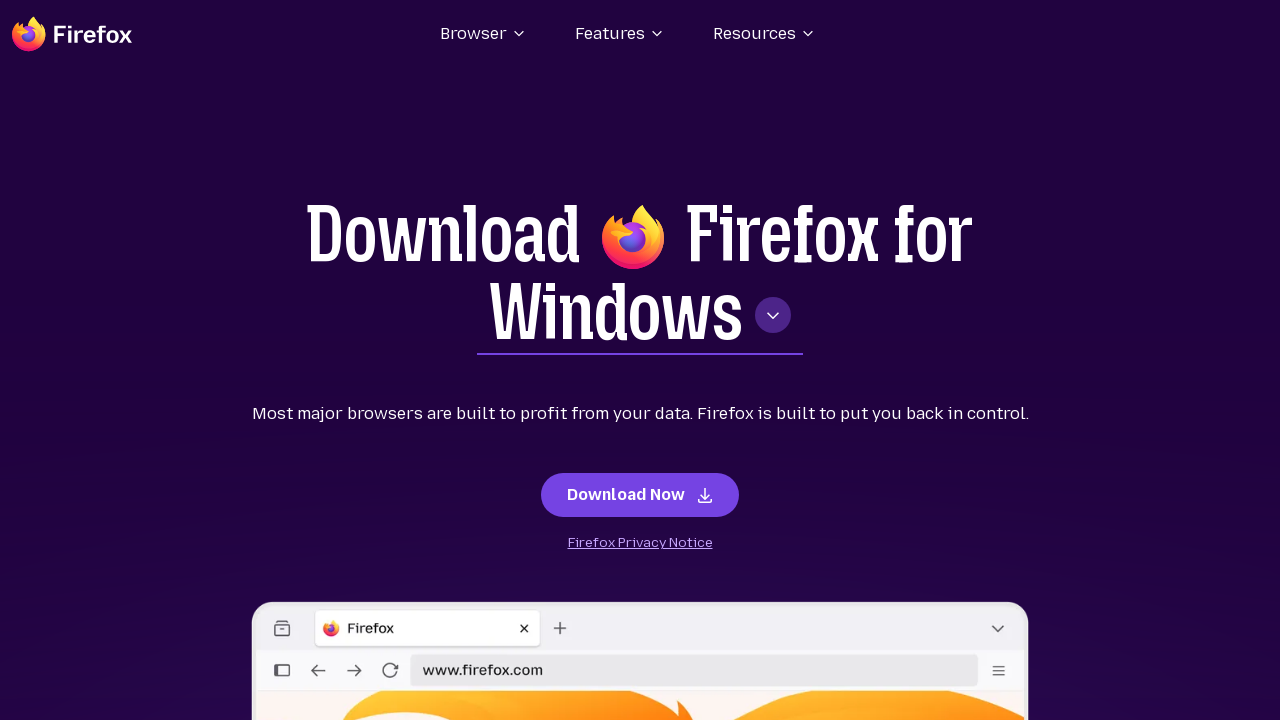

Clicked the Firefox download button to initiate file download at (626, 495) on strong.download-title
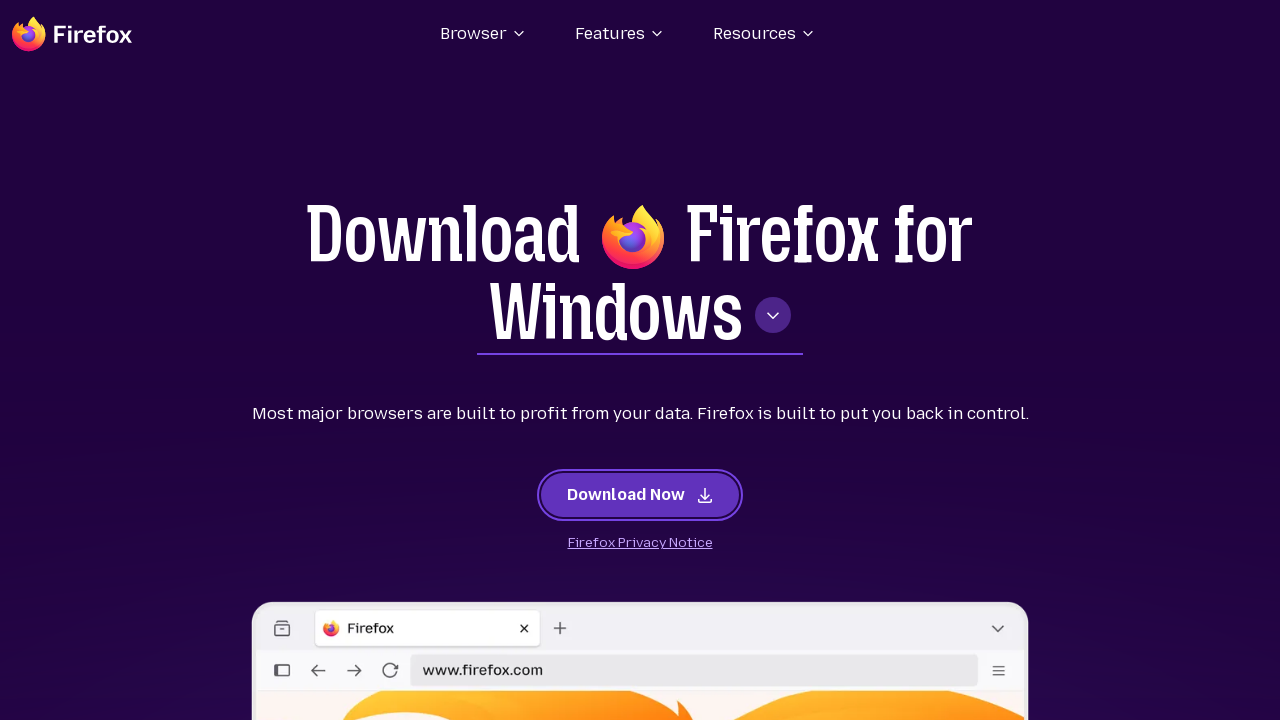

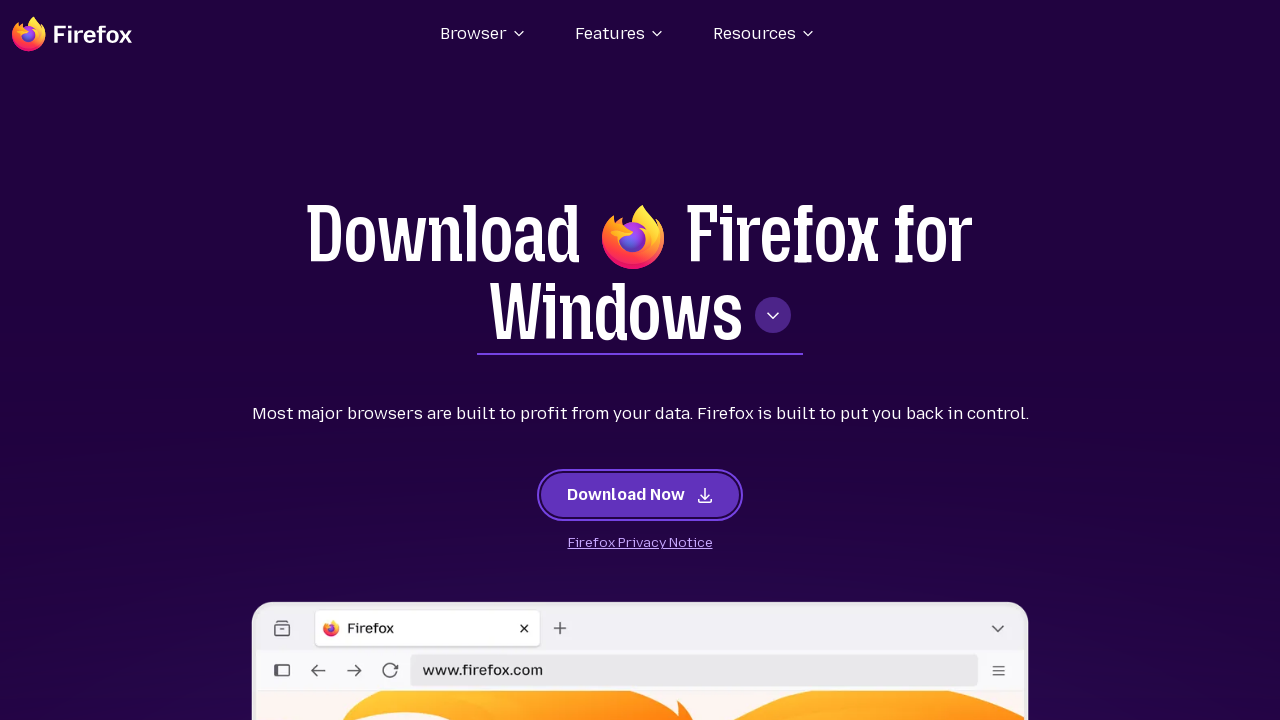